Tests explicit wait conditions and drag-and-drop functionality

Starting URL: https://demo.automationtesting.in/Dynamic.html

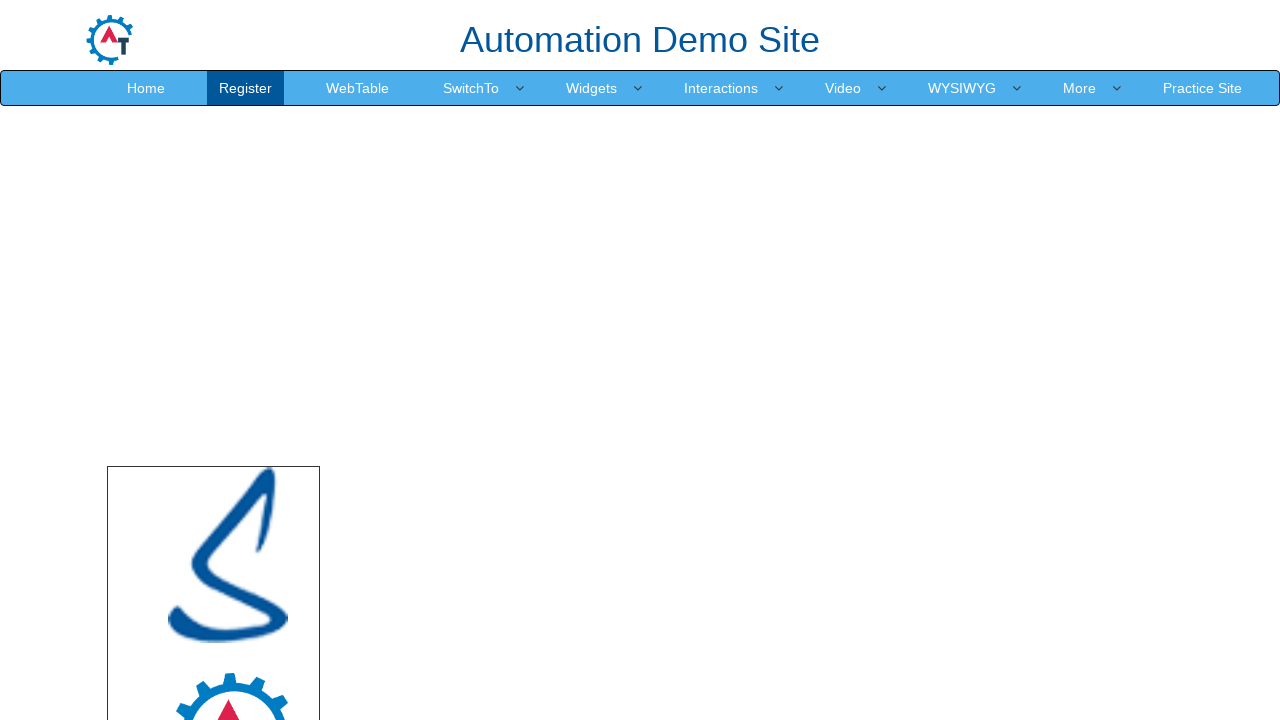

Waited for drop area to be clickable
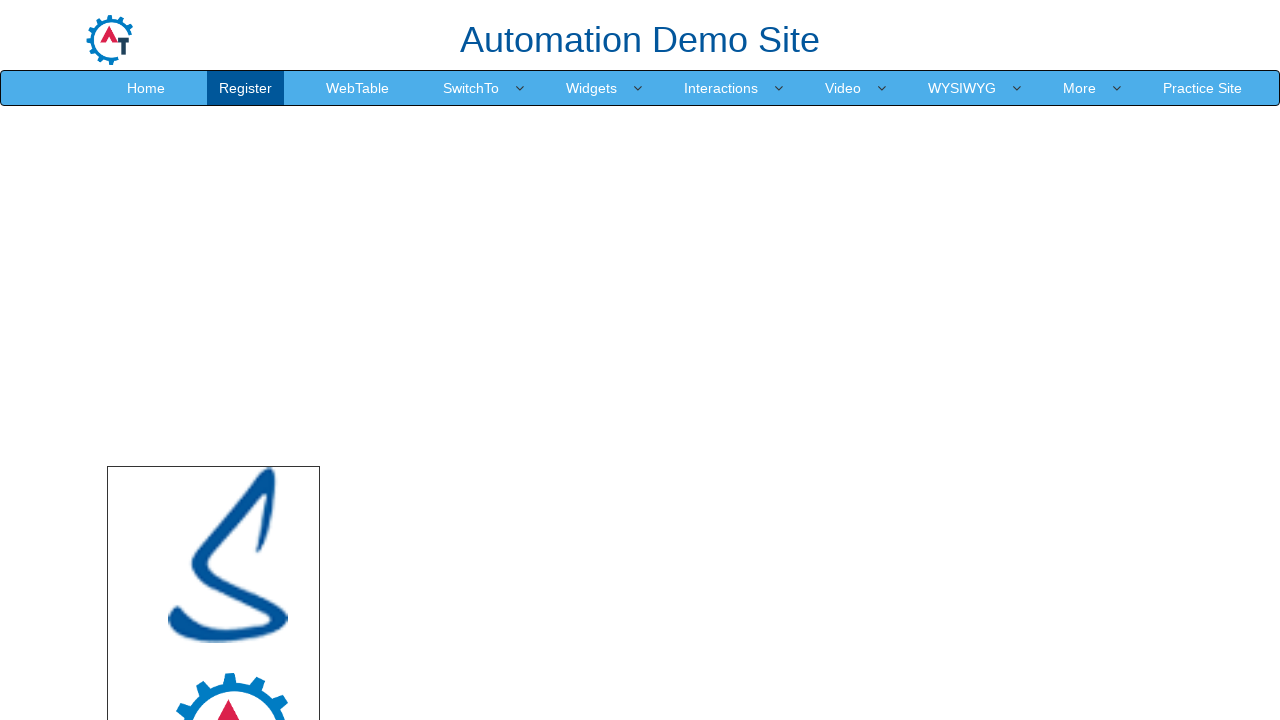

Located source element (logo.png image)
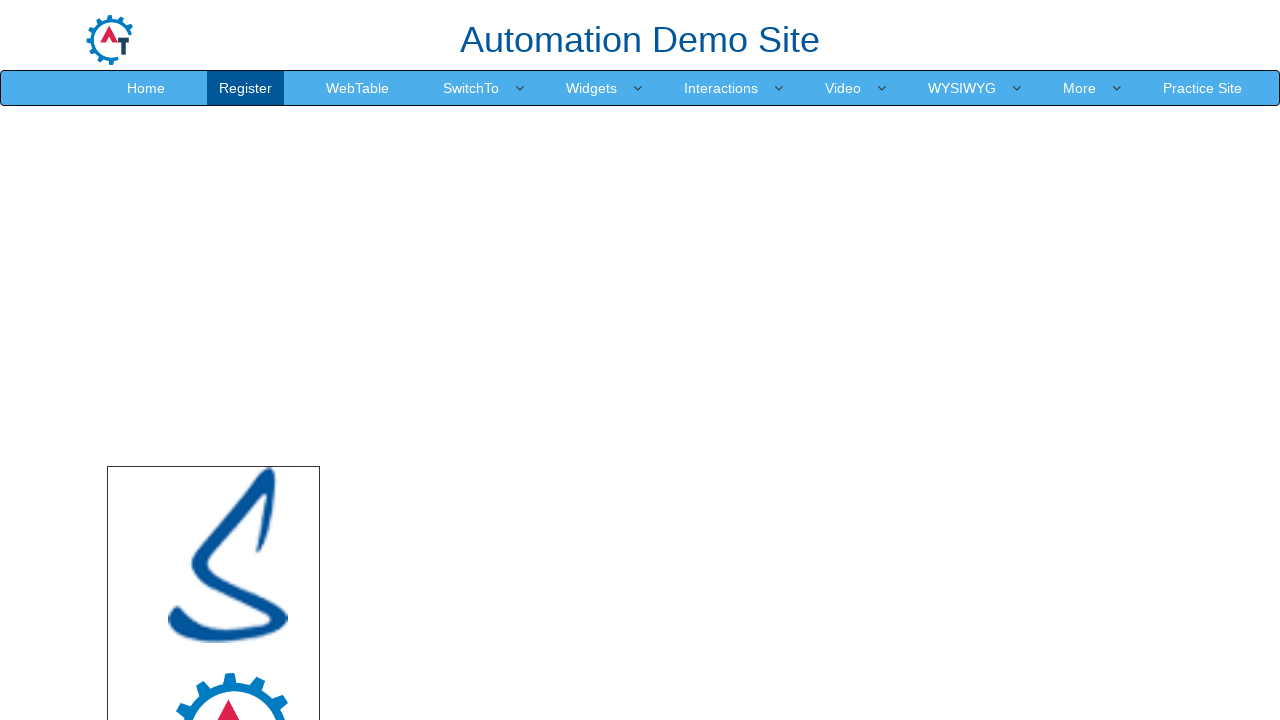

Located target drop area element
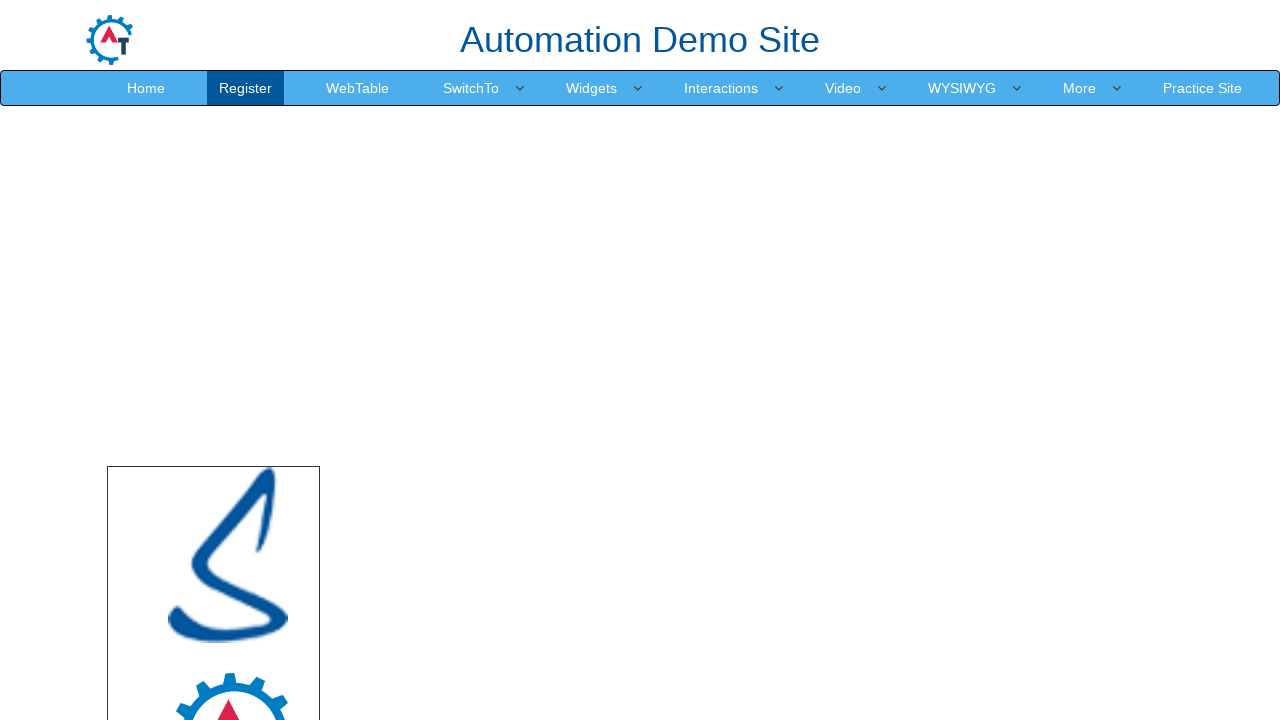

Dragged logo.png image to drop area at (747, 545)
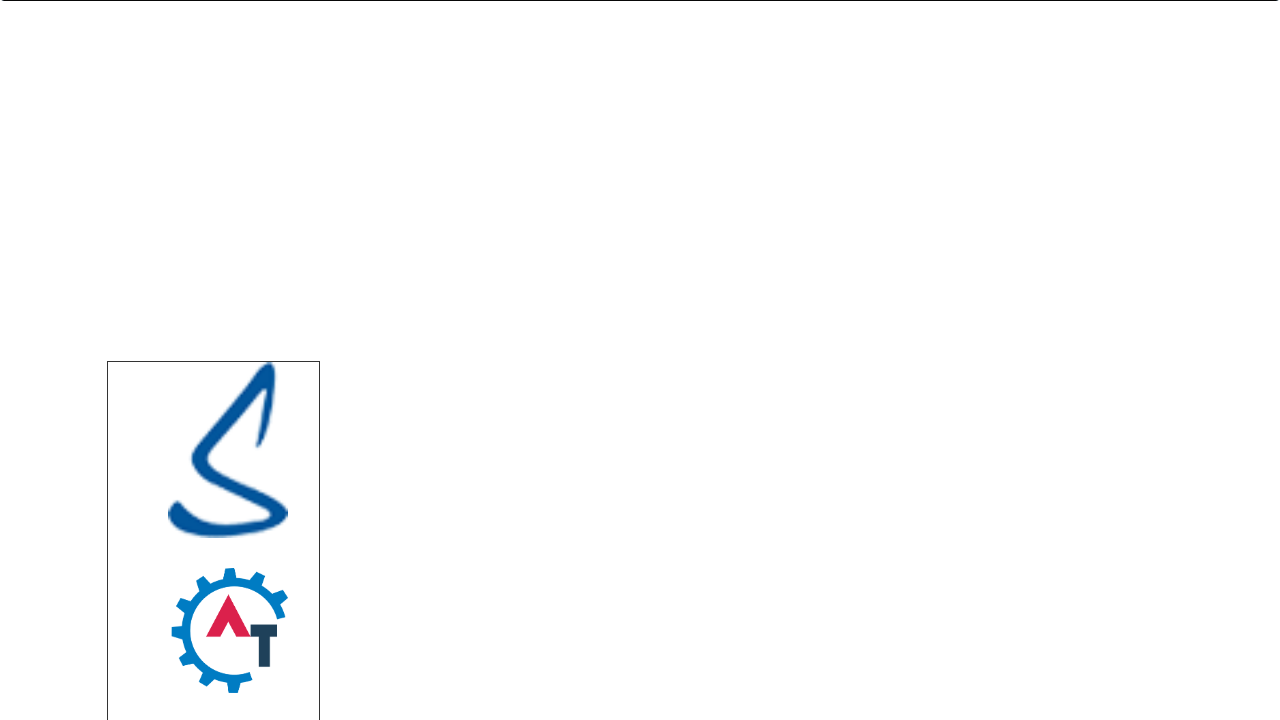

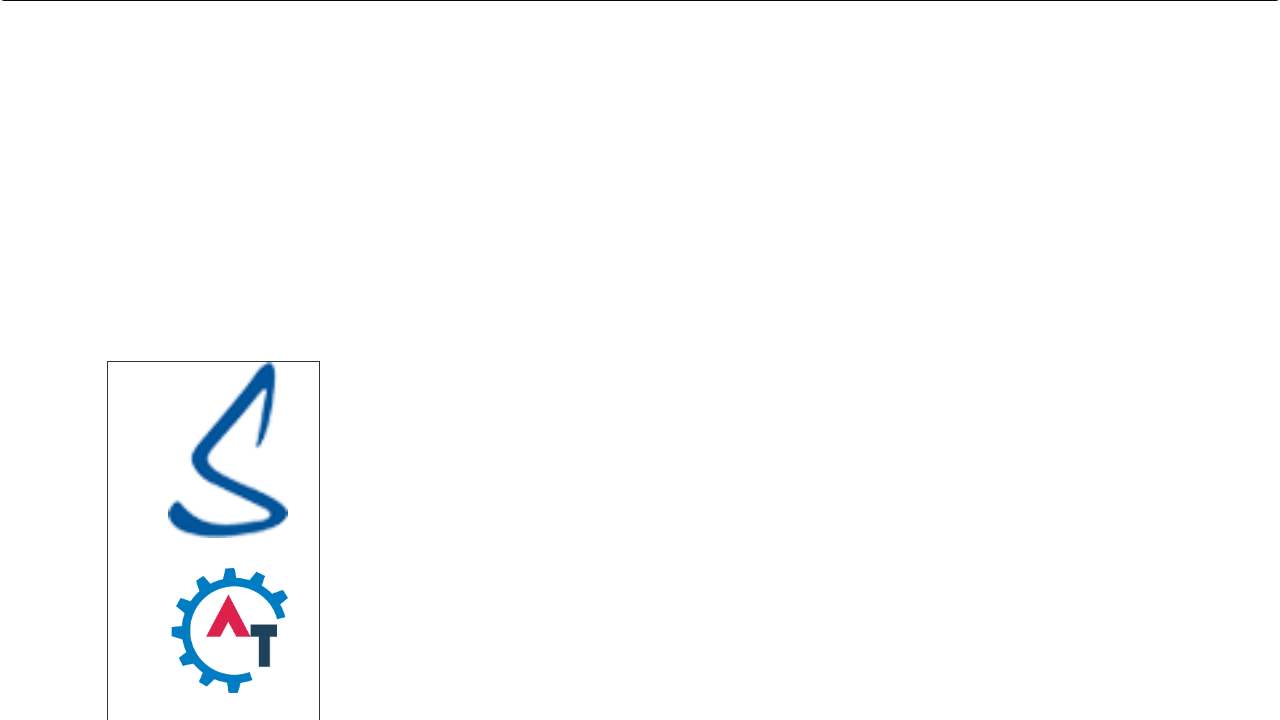